Navigates to a Turo car rental listing page for a Jeep Cherokee in Ottawa and verifies the page content loads successfully.

Starting URL: https://turo.com/us/en/suv-rental/canada/ottawa-on/jeep/cherokee/1864440?endDate=01%2F18%2F2024&endTime=10%3A00&searchId=9kUf_5ib&startDate=01%2F16%2F2024&startTime=12%3A00

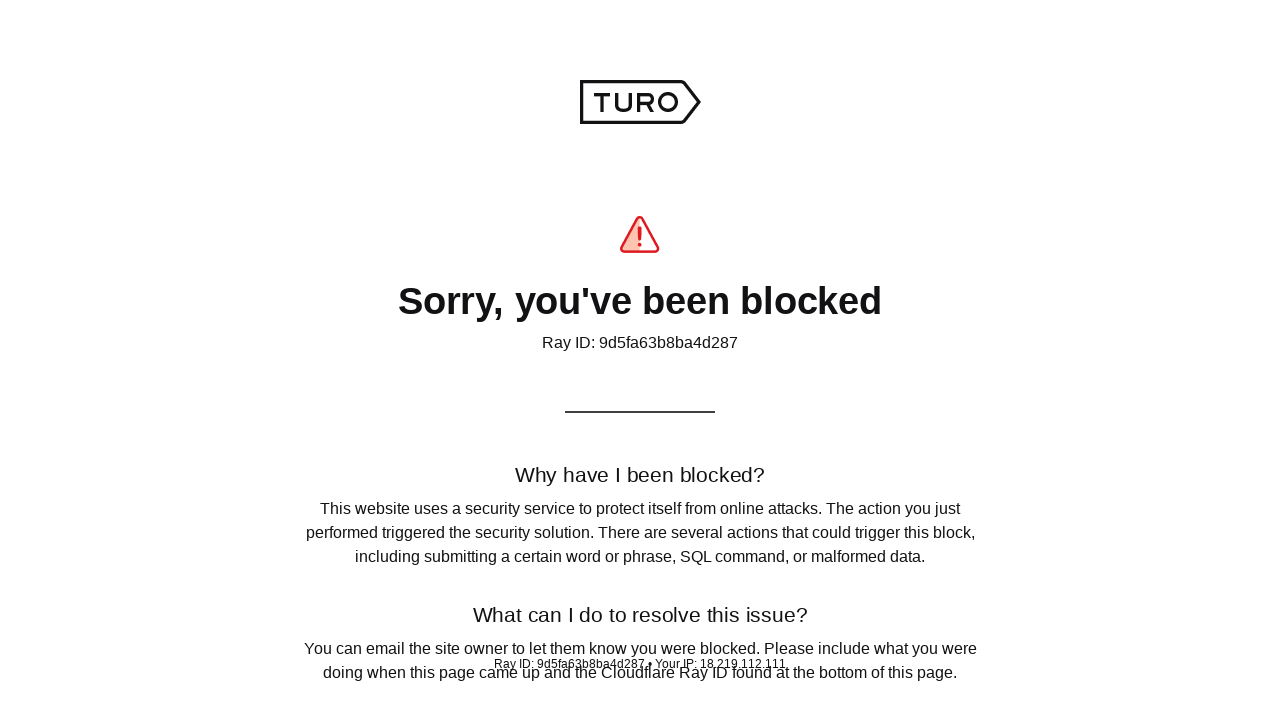

Navigated to Turo car rental listing page for Jeep Cherokee in Ottawa
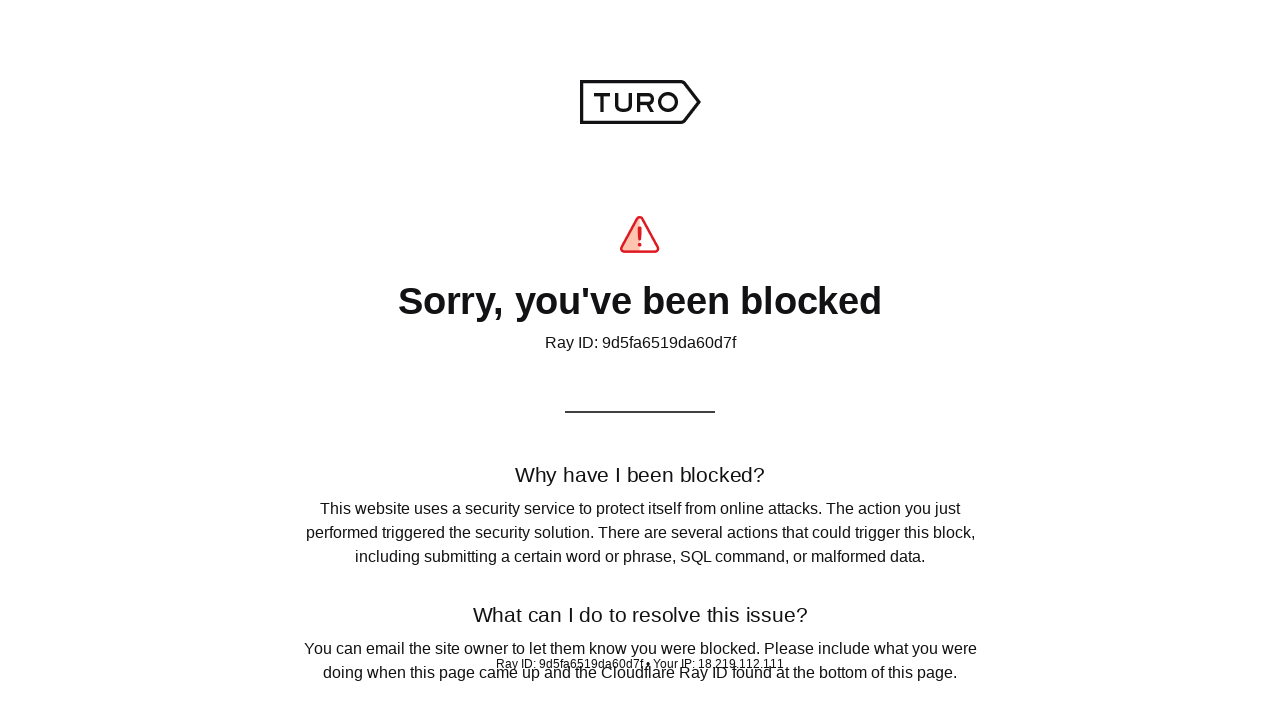

Waited for page to reach network idle state
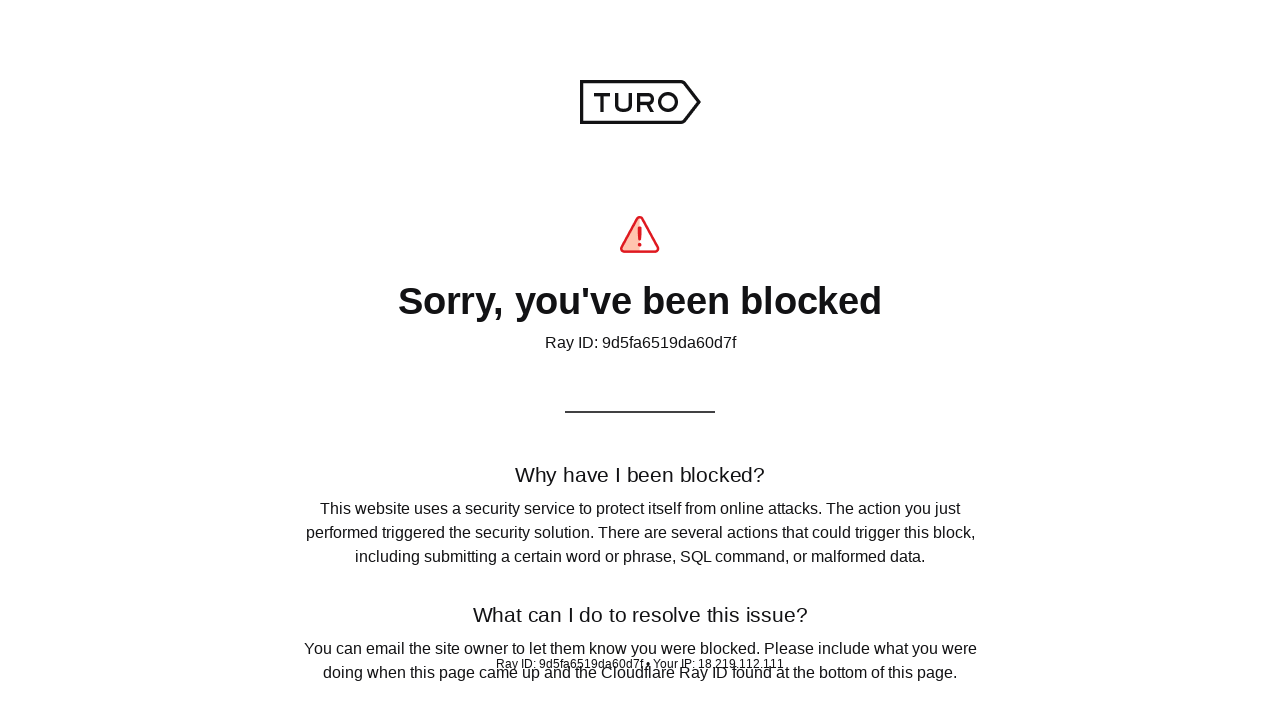

Verified body element is present on the page
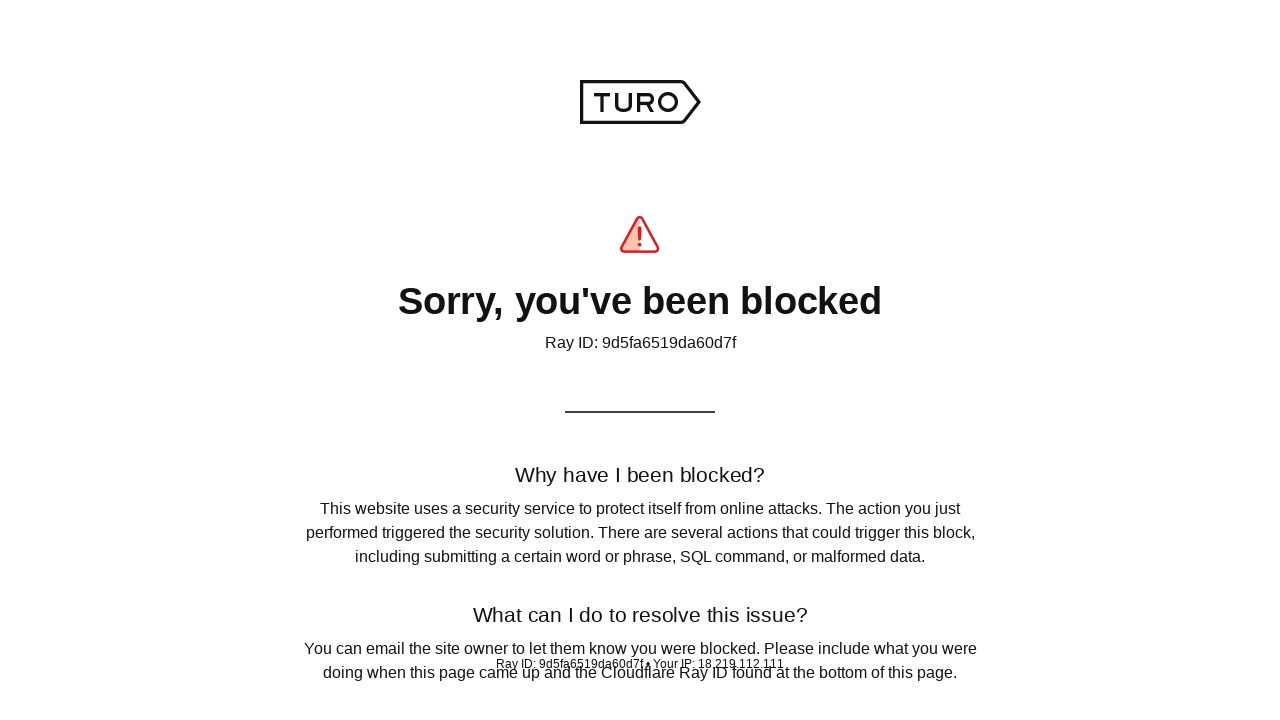

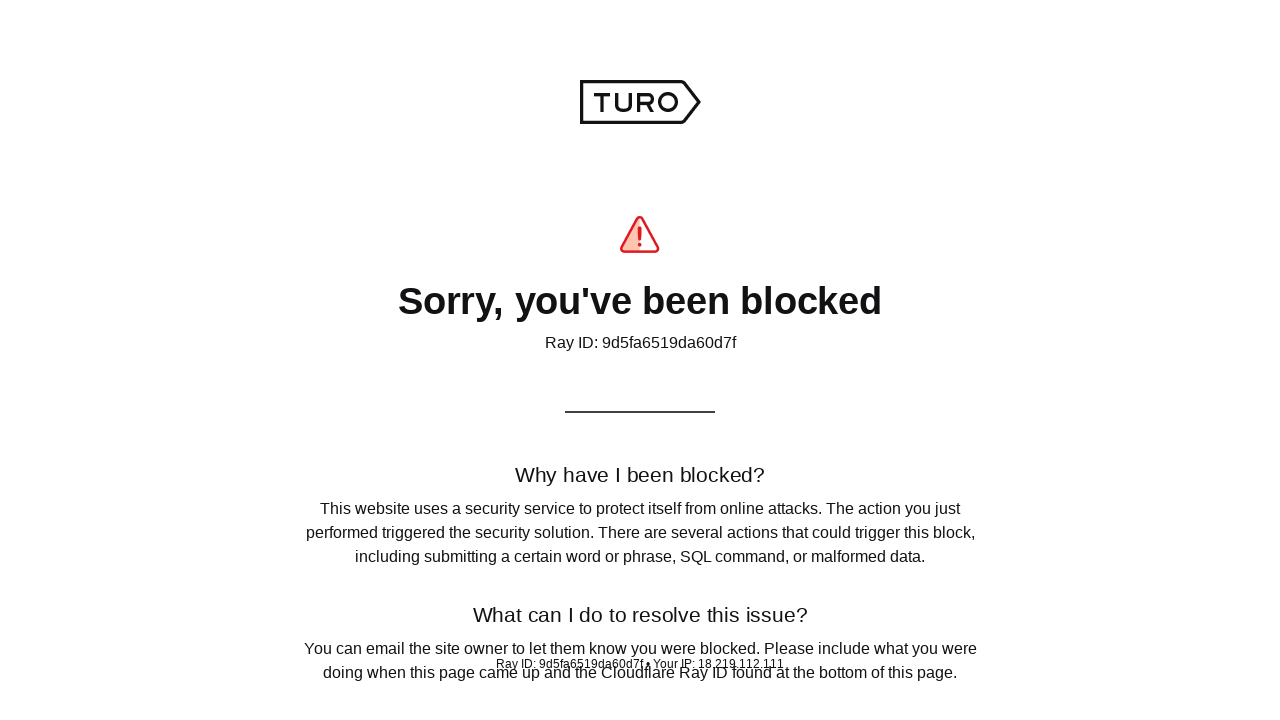